Navigates to Rahul Shetty Academy locators practice page, then navigates to training-support.net. This is a minimal test that only performs page navigation without any interactions.

Starting URL: https://rahulshettyacademy.com/locatorspractice/

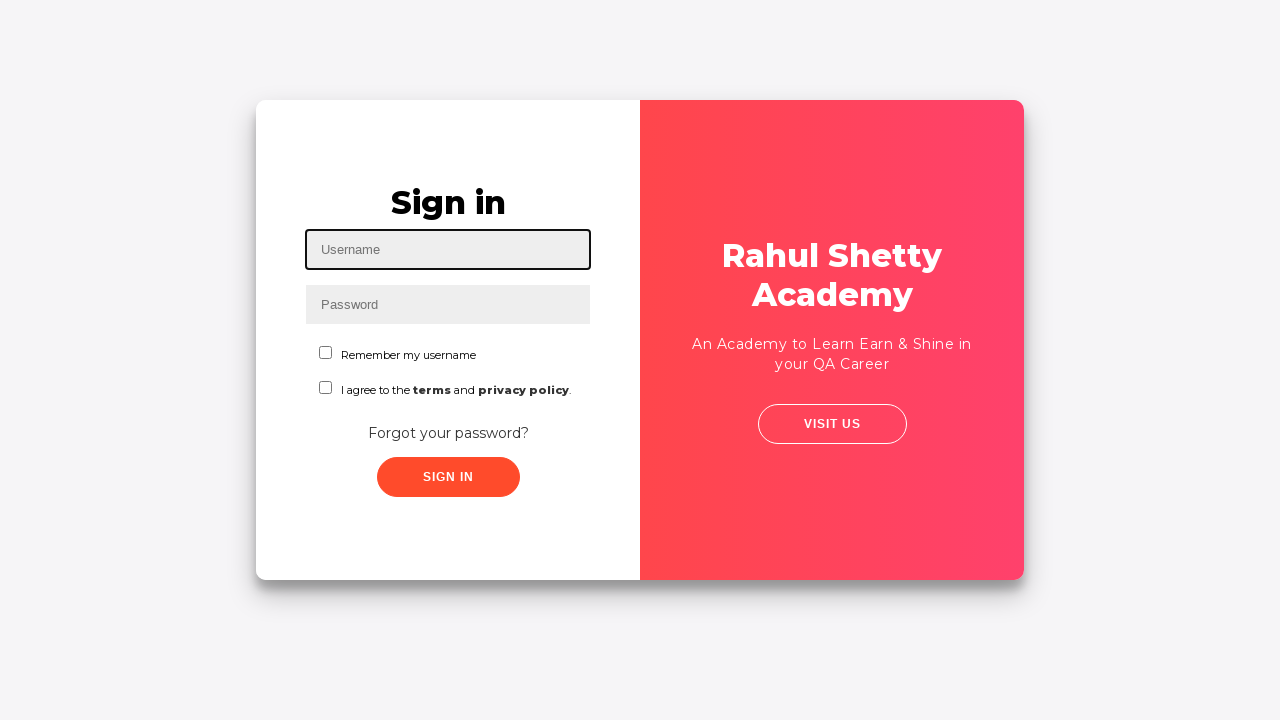

Navigated to https://training-support.net
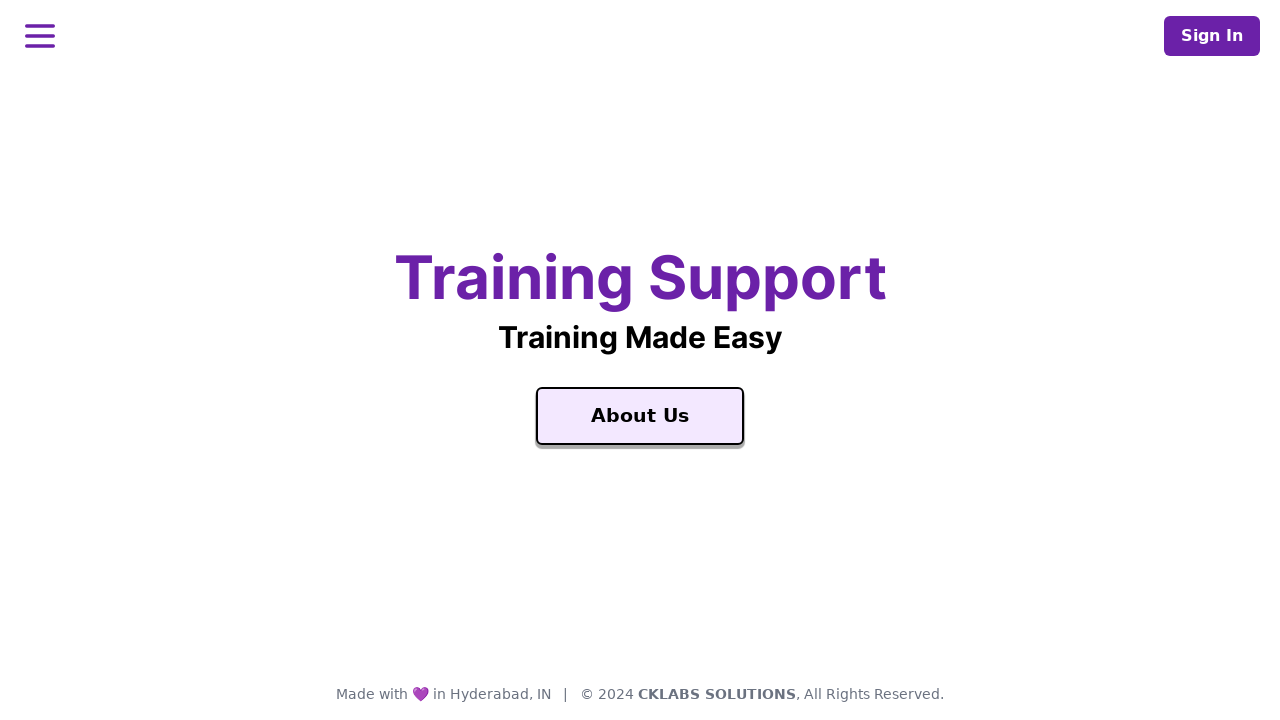

Page fully loaded (DOM content loaded)
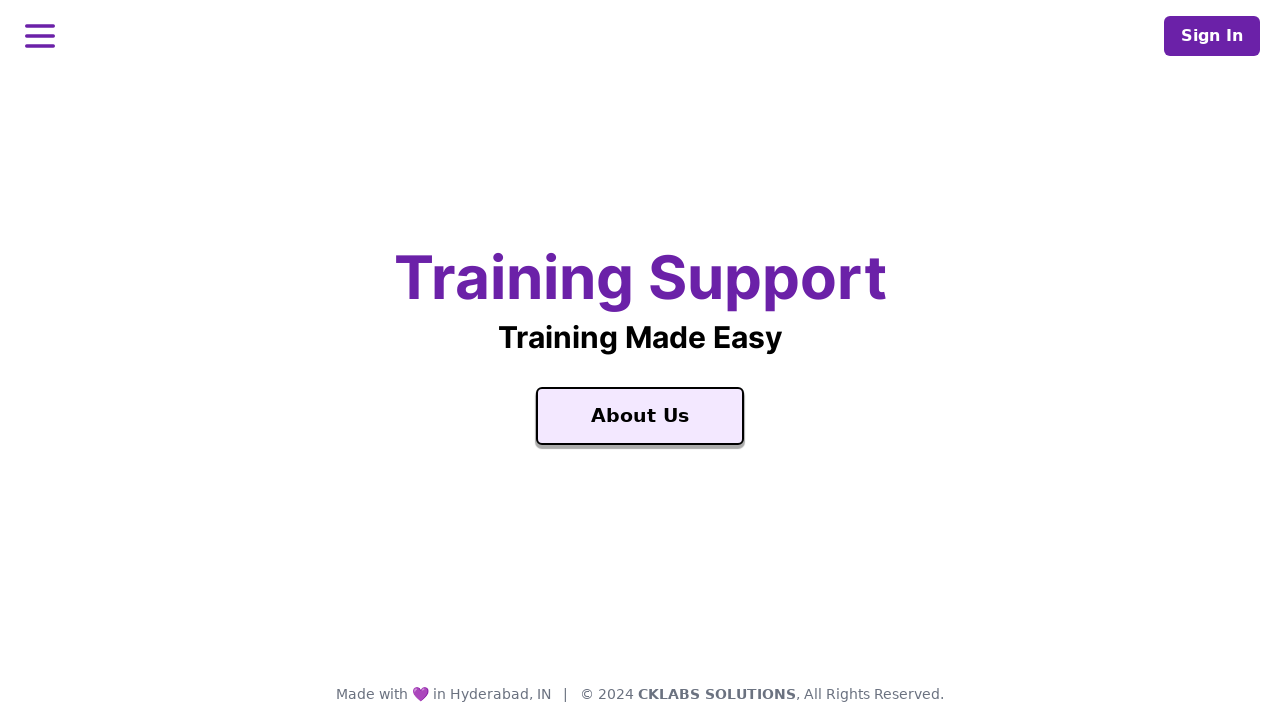

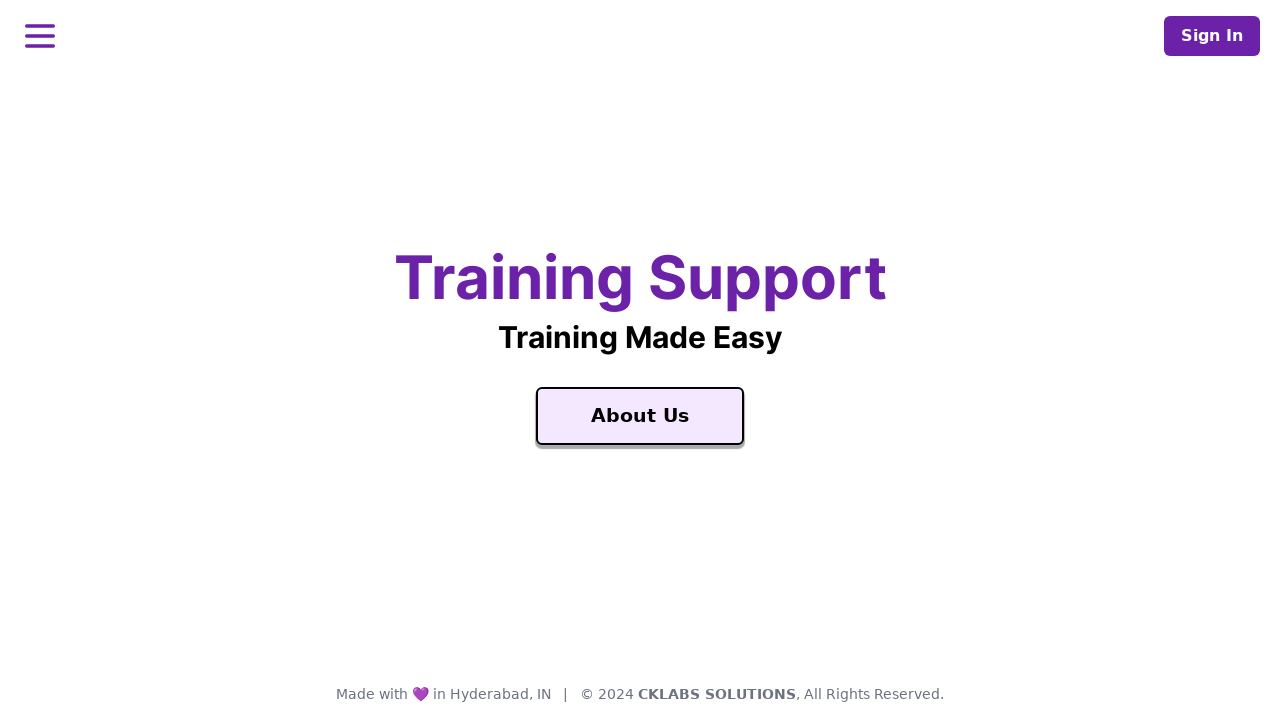